Tests marking individual items as complete by checking their toggle boxes

Starting URL: https://demo.playwright.dev/todomvc

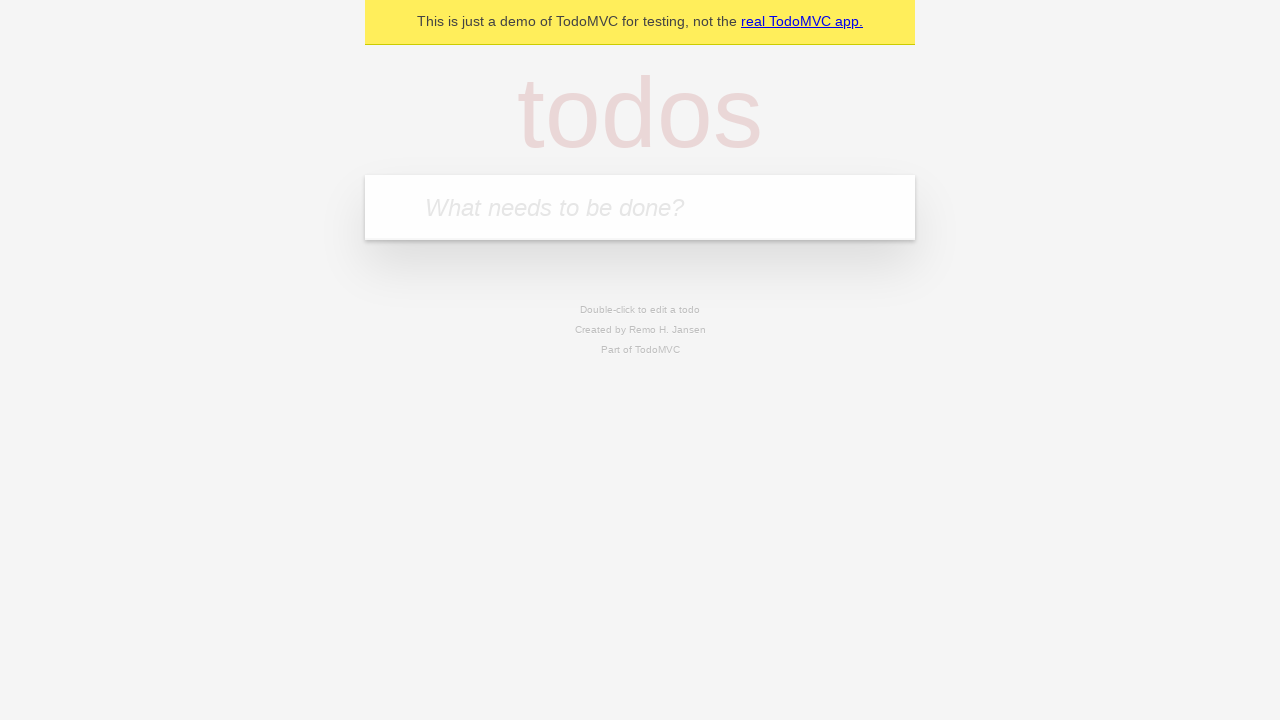

Filled new todo input with 'buy some cheese' on .new-todo
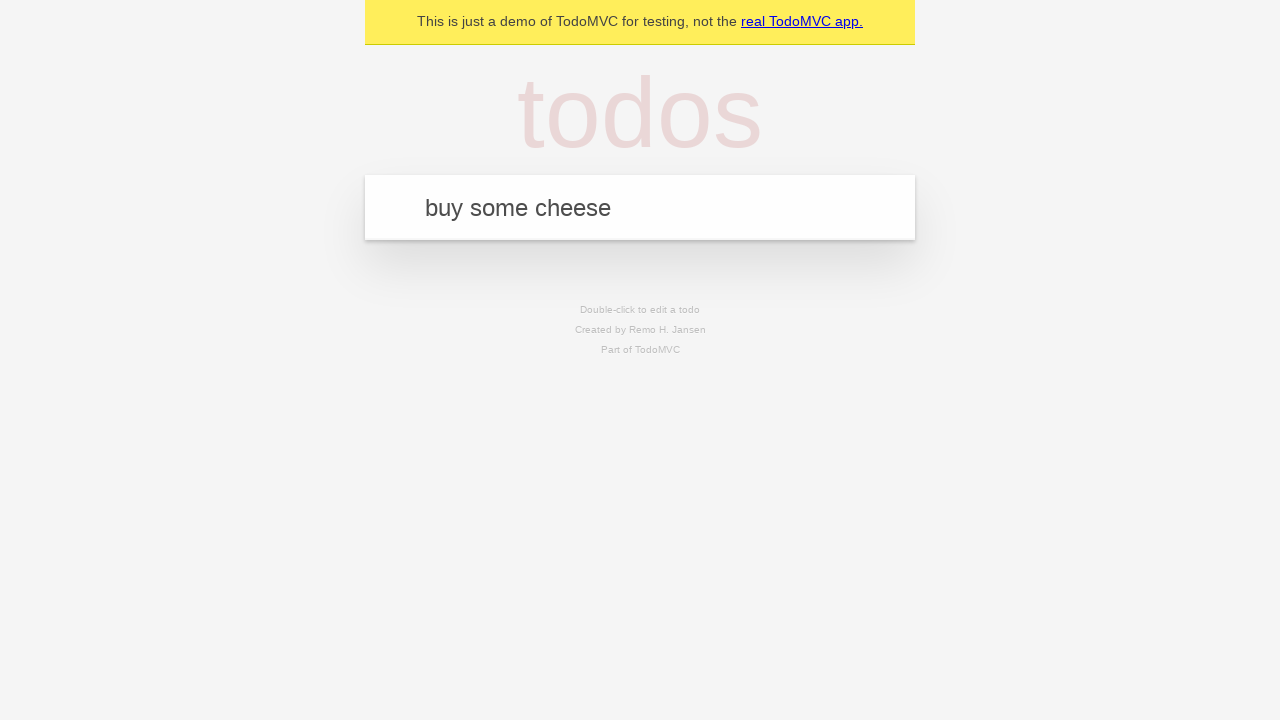

Pressed Enter to create first todo item on .new-todo
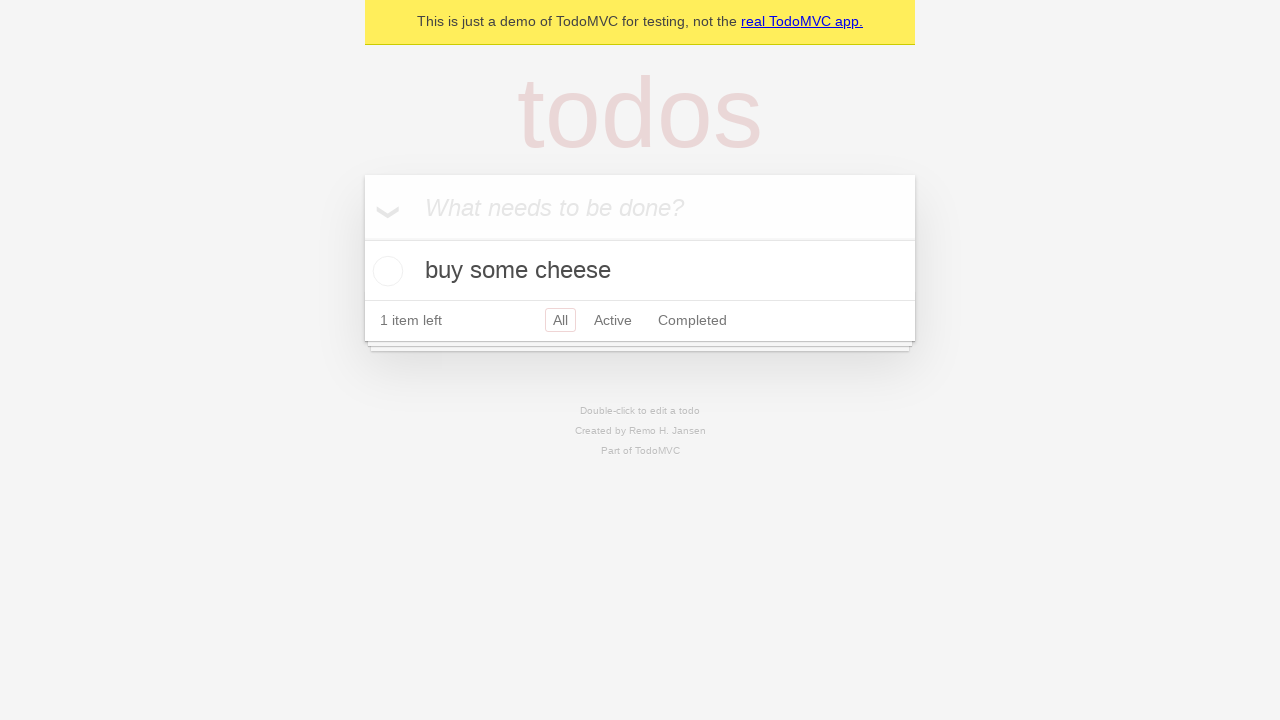

Filled new todo input with 'feed the cat' on .new-todo
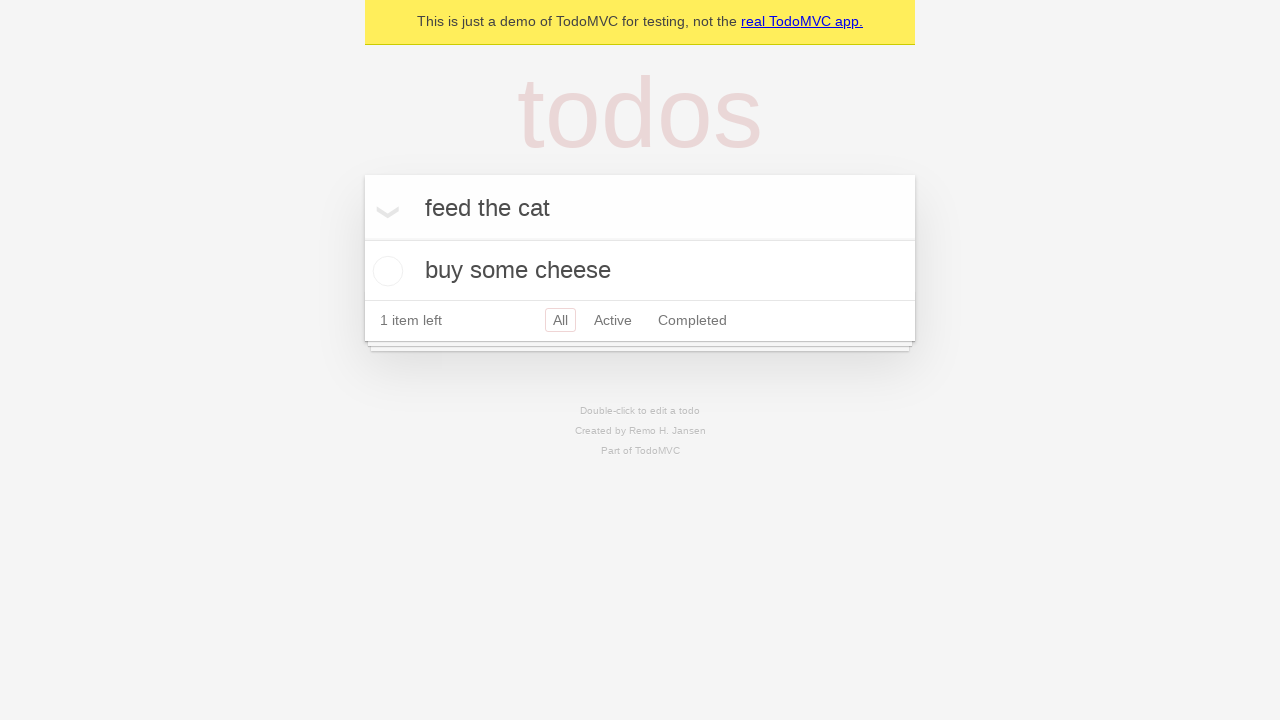

Pressed Enter to create second todo item on .new-todo
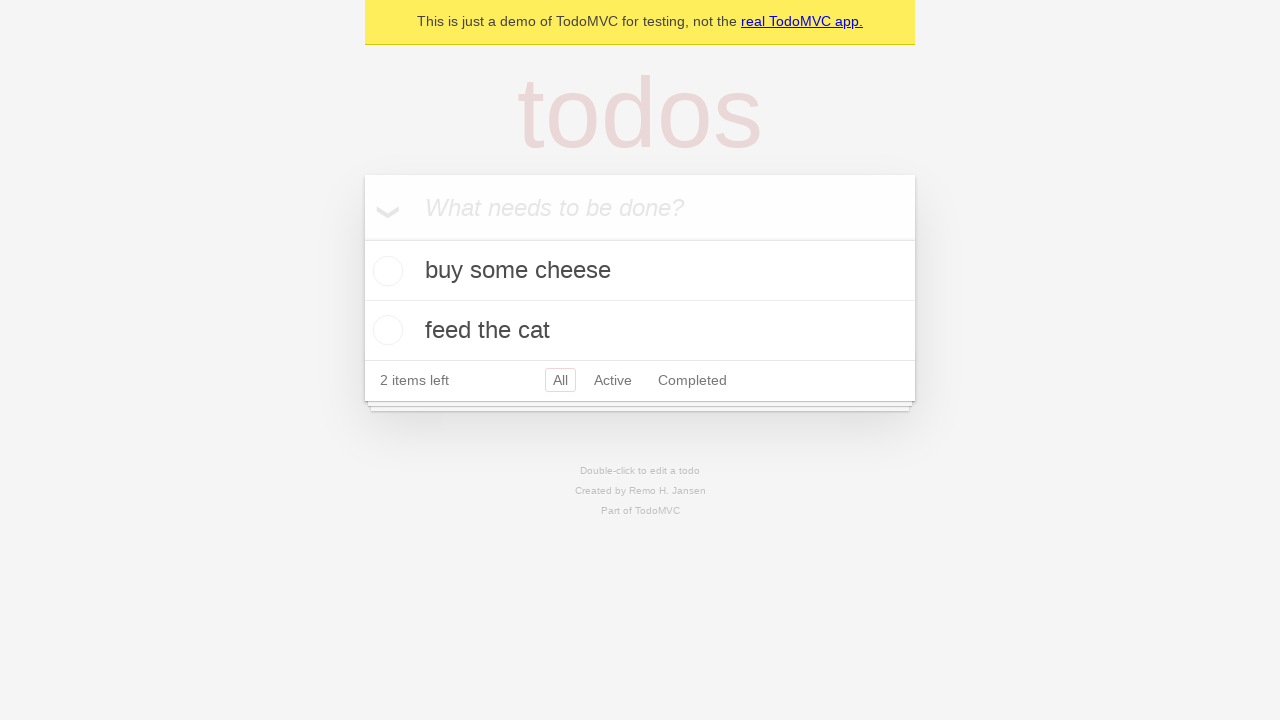

Waited for second todo item to load
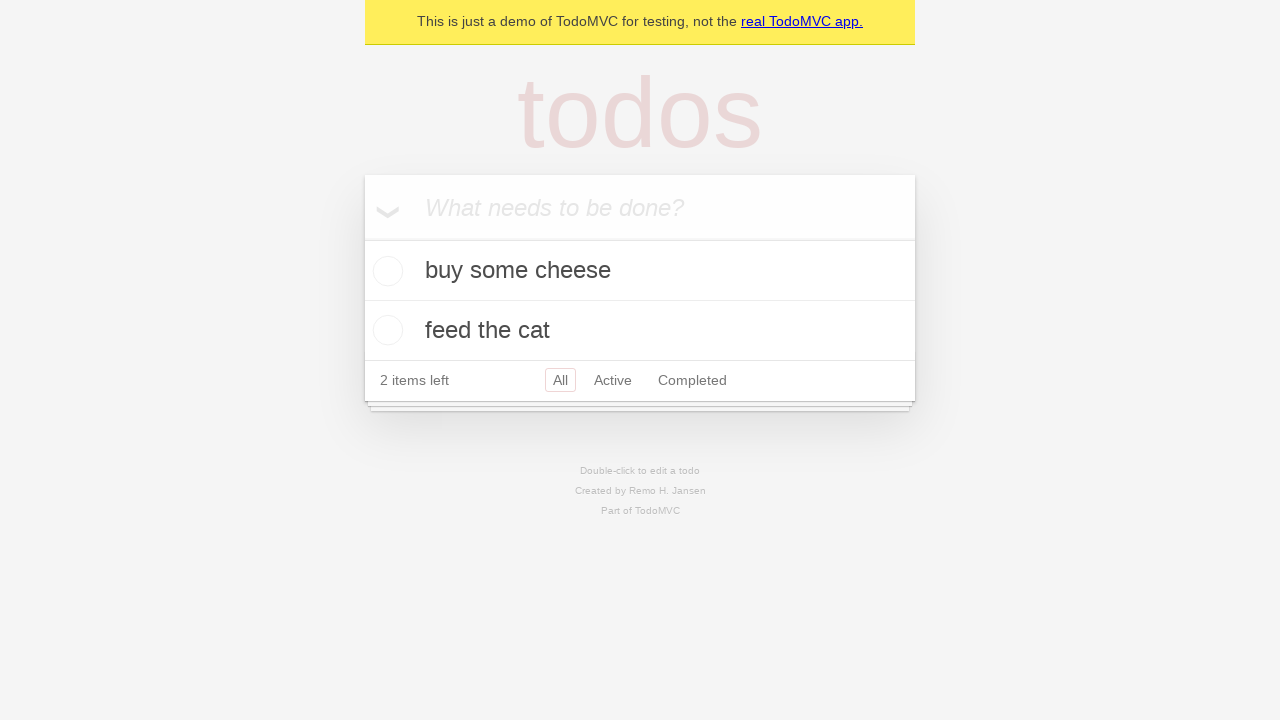

Marked first todo item as complete by checking its toggle box at (385, 271) on .todo-list li >> nth=0 >> .toggle
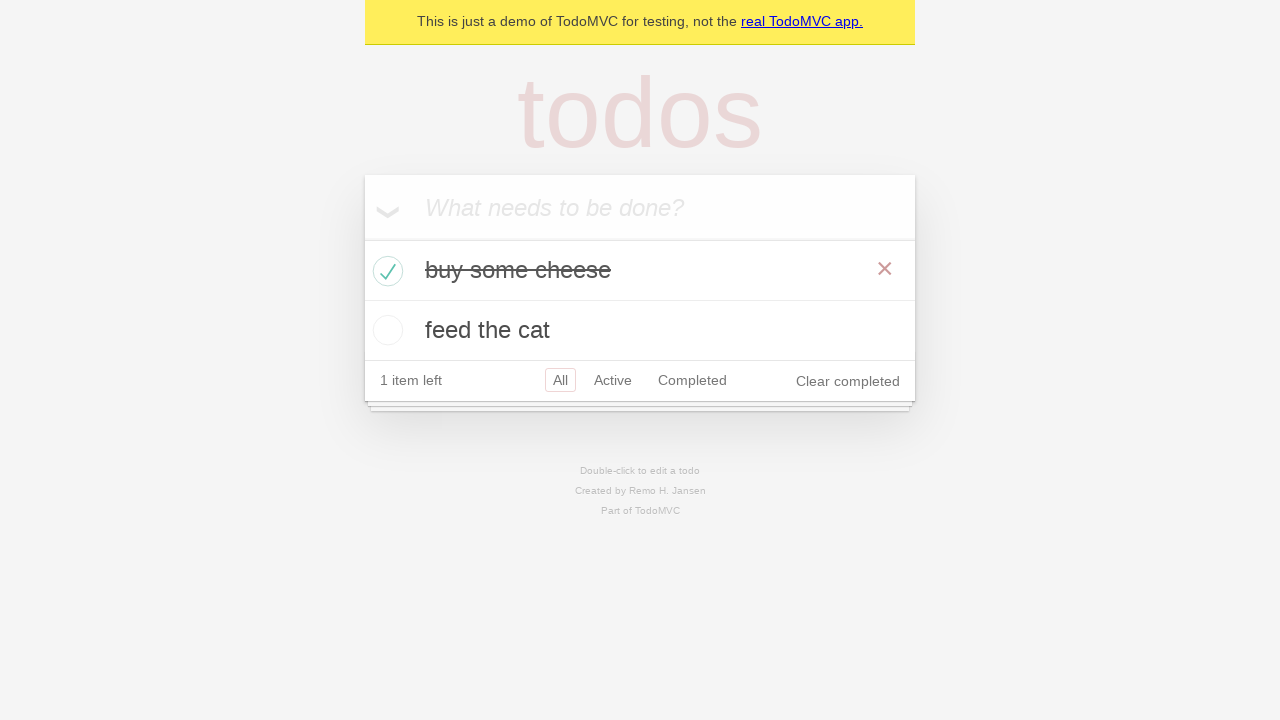

Marked second todo item as complete by checking its toggle box at (385, 330) on .todo-list li >> nth=1 >> .toggle
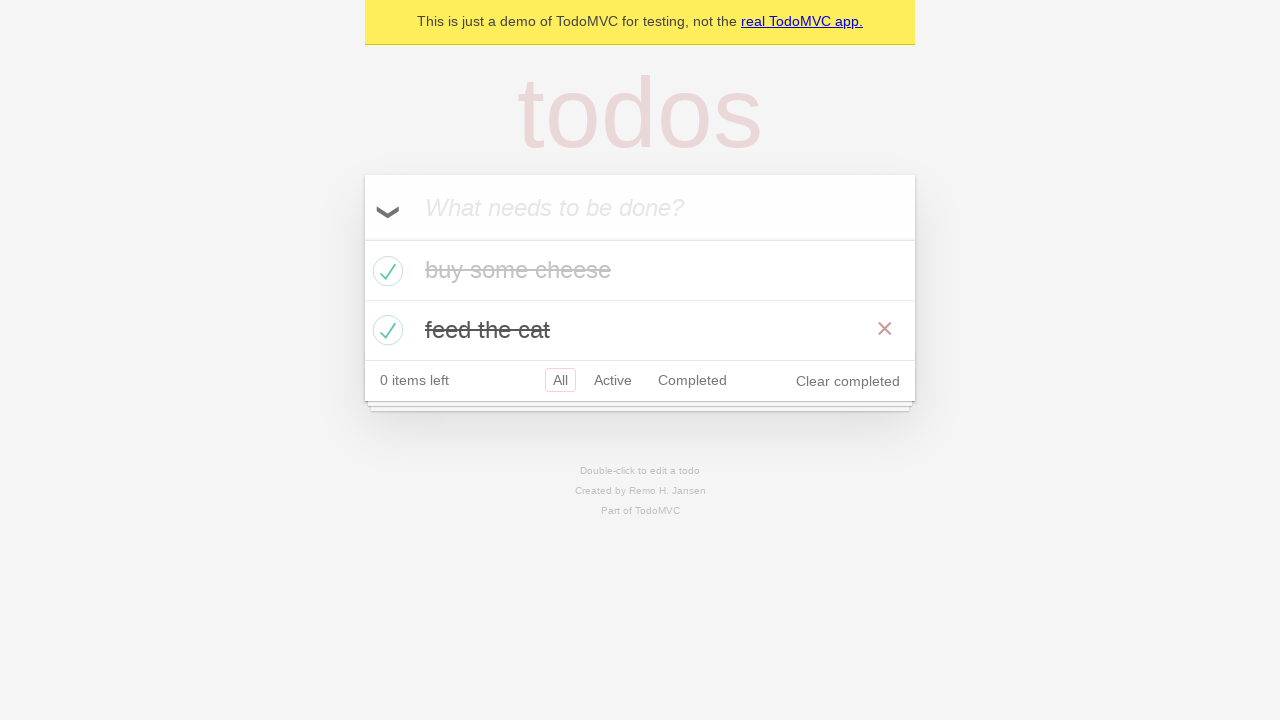

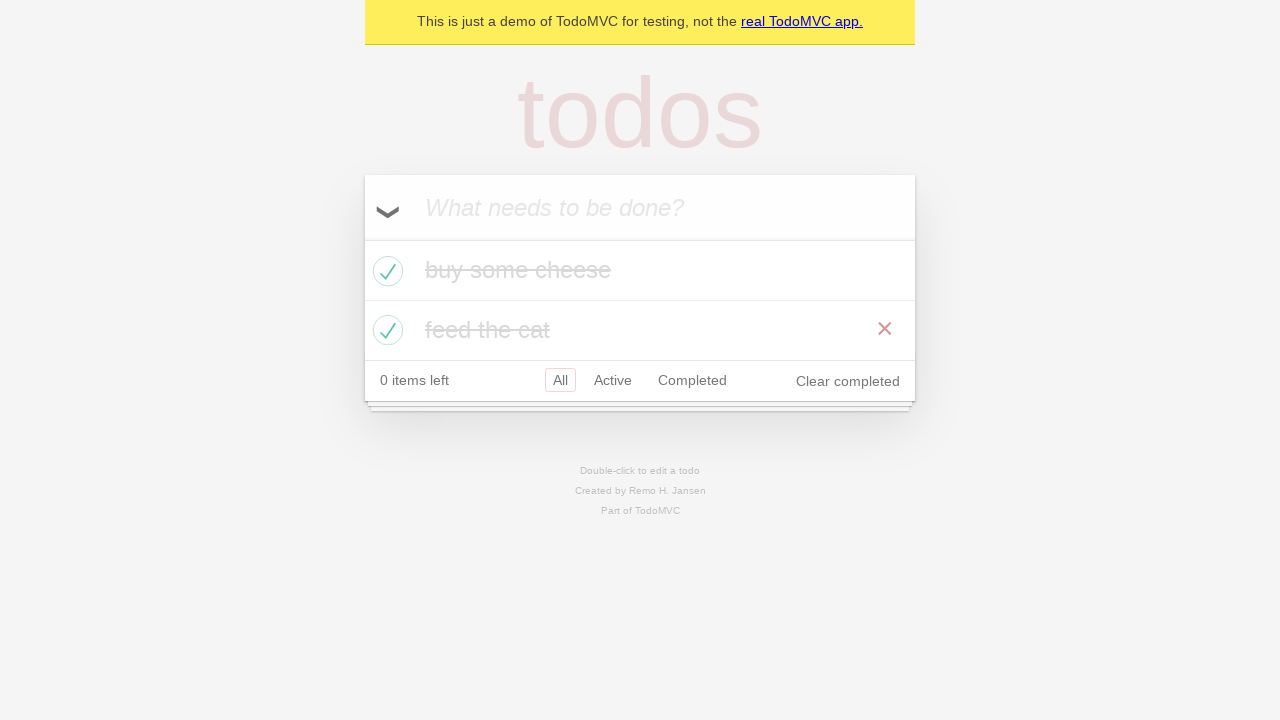